Tests the forgot login info functionality by filling out a customer lookup form and verifying the error message when customer is not found

Starting URL: https://parabank.parasoft.com/parabank/index.htm

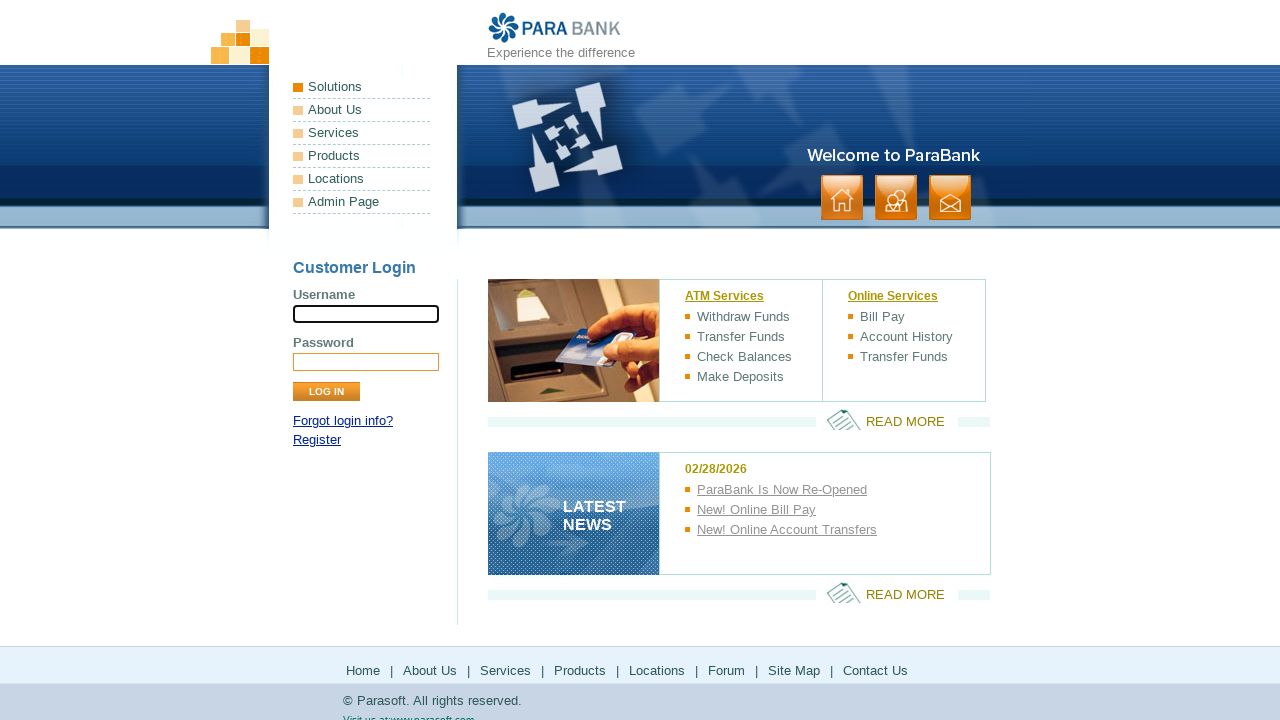

Clicked 'Forgot login info?' link at (343, 421) on a:has-text('Forgot login info?')
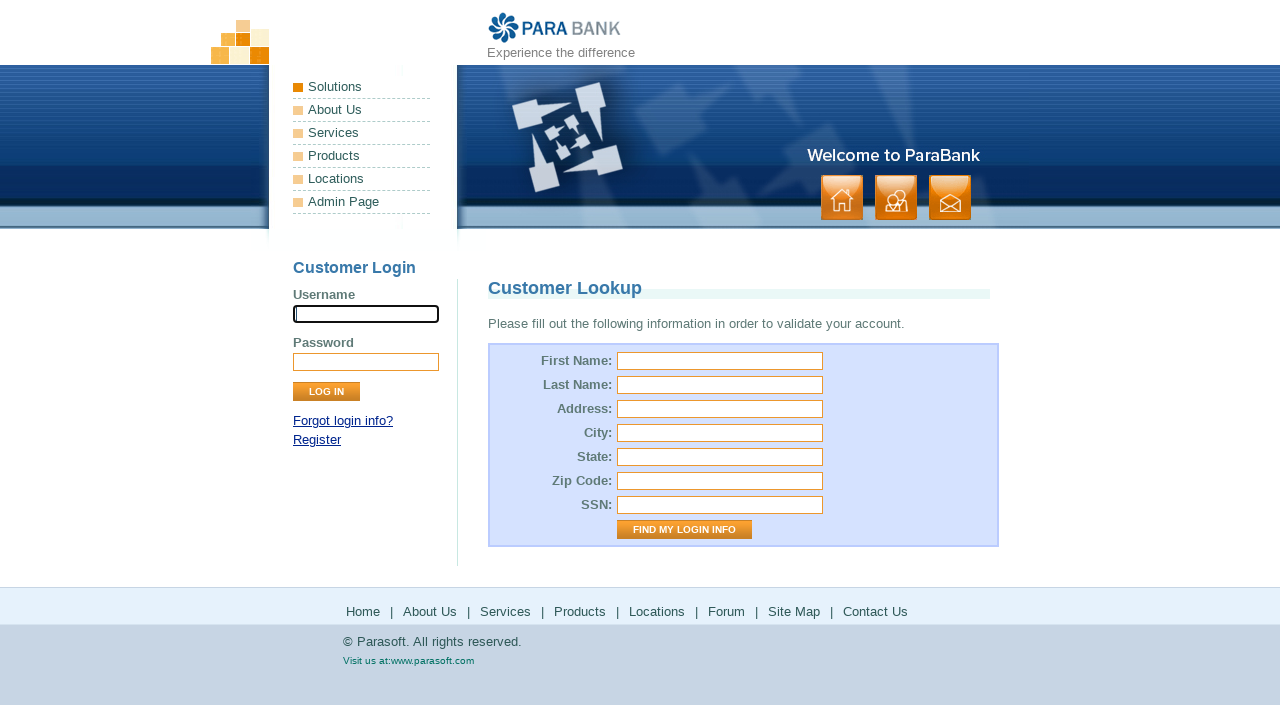

Customer Lookup page title loaded
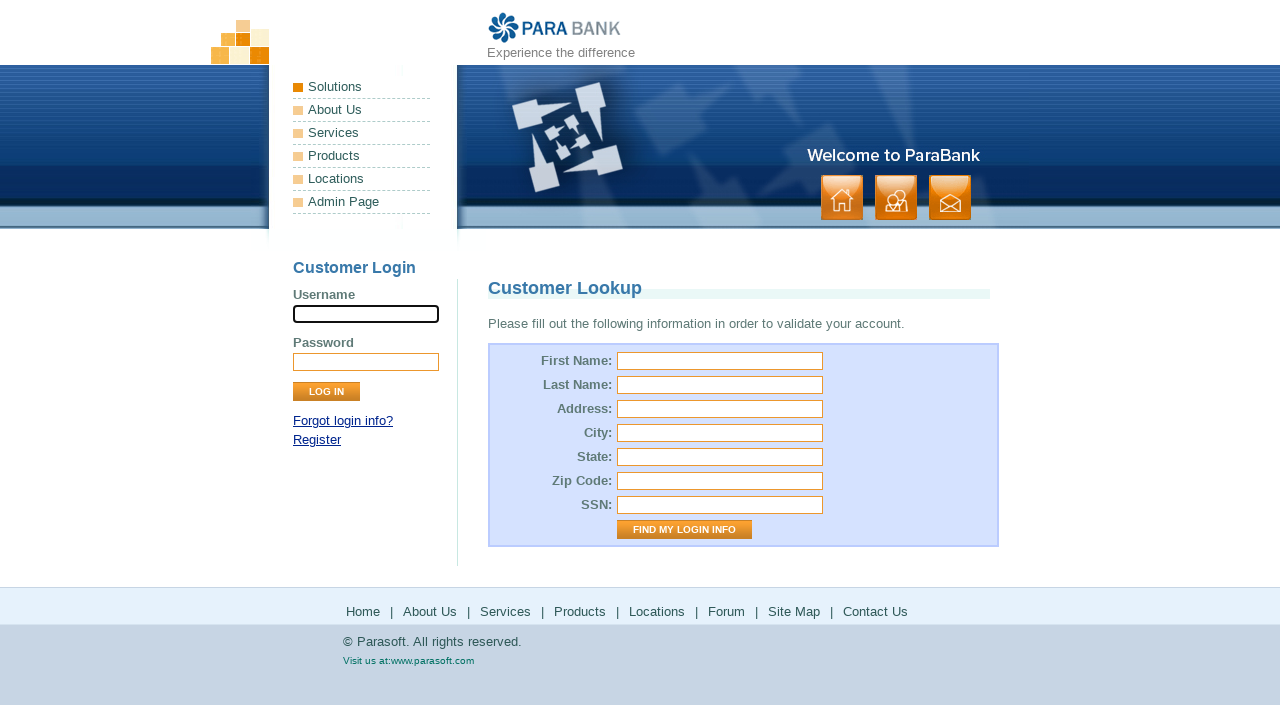

Filled first name field with 'user' on #firstName
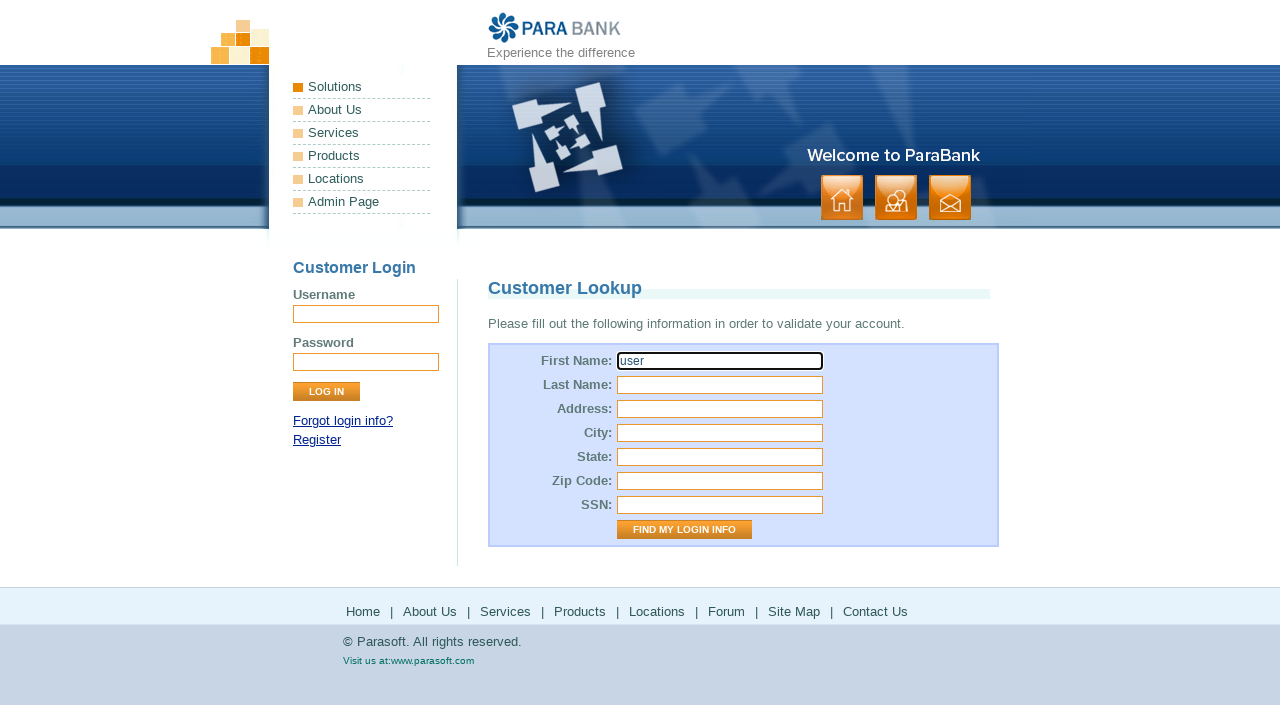

Filled last name field with 'User_user' on #lastName
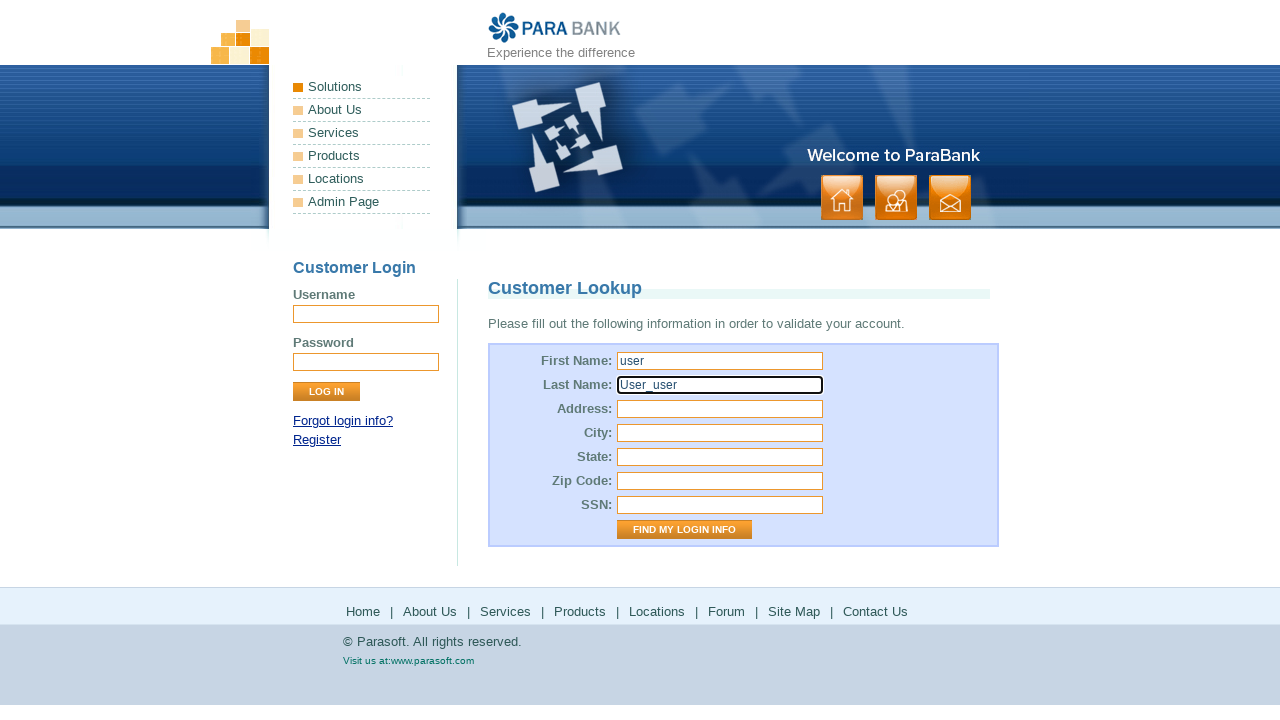

Filled street address field with 'USA' on #address\.street
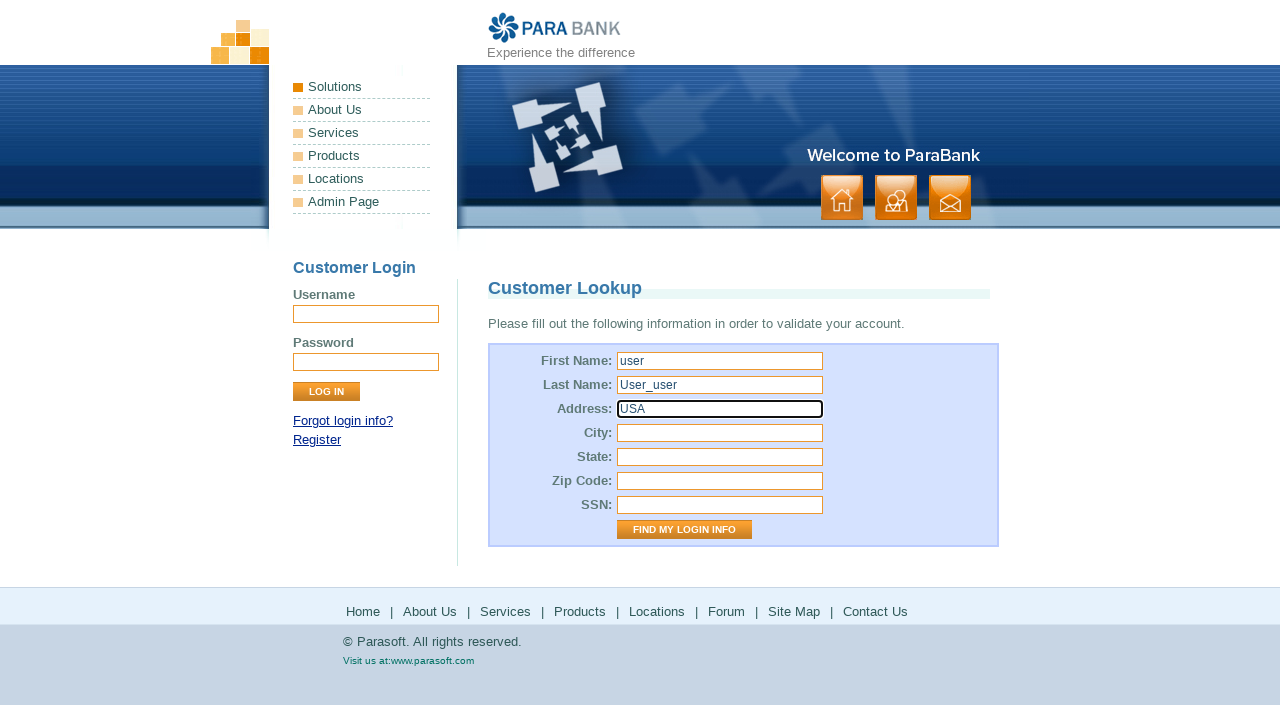

Filled city field with 'LOS ANGELES' on #address\.city
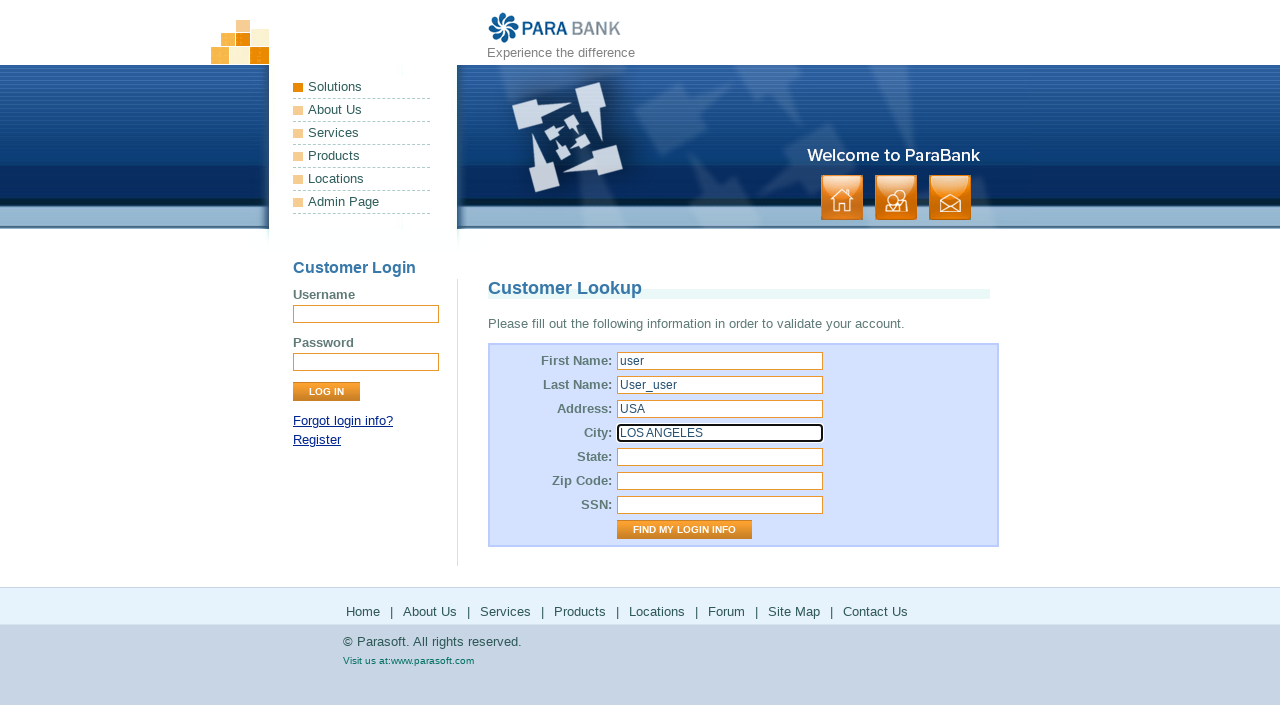

Filled state field with 'California' on #address\.state
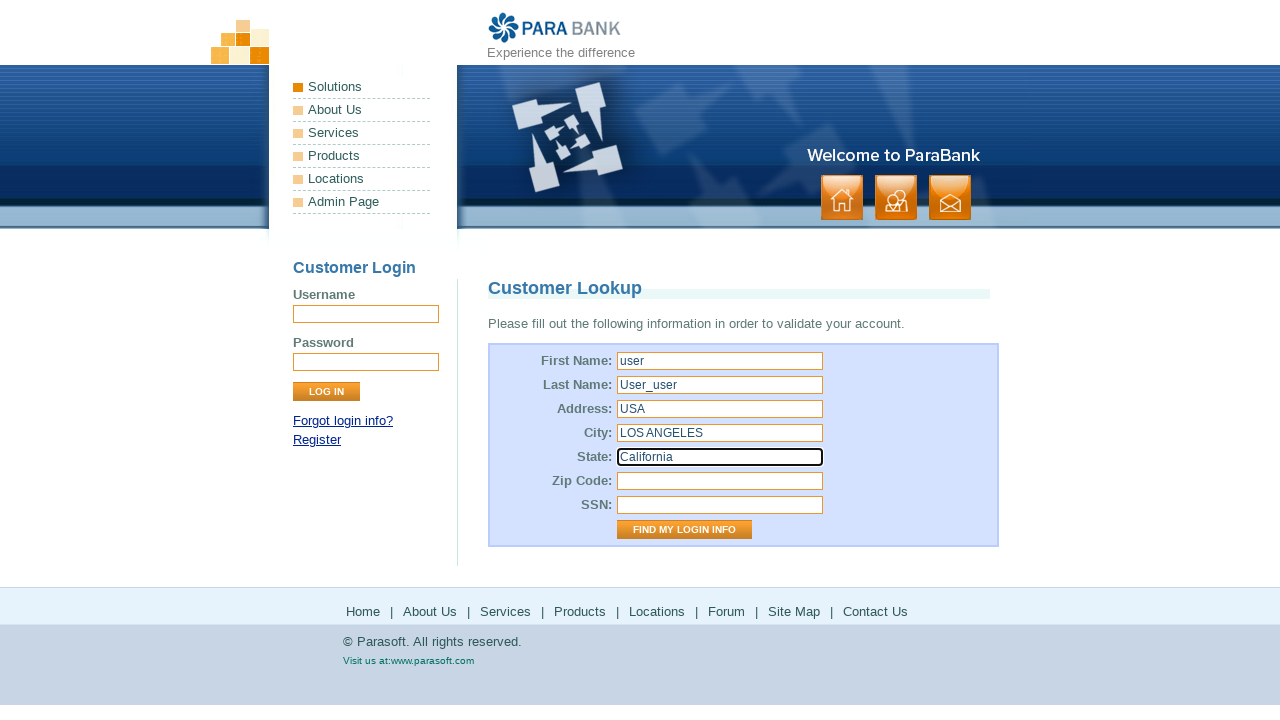

Filled zip code field with '123456' on #address\.zipCode
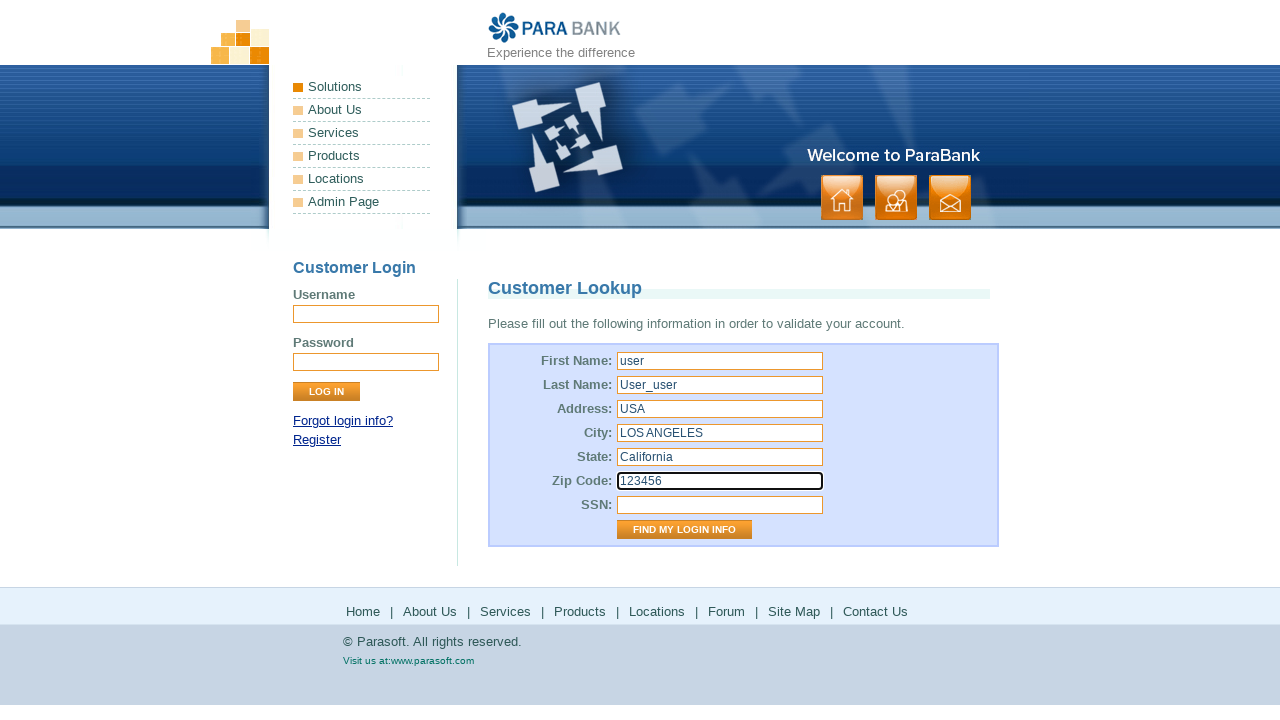

Filled SSN field with '123fff' on #ssn
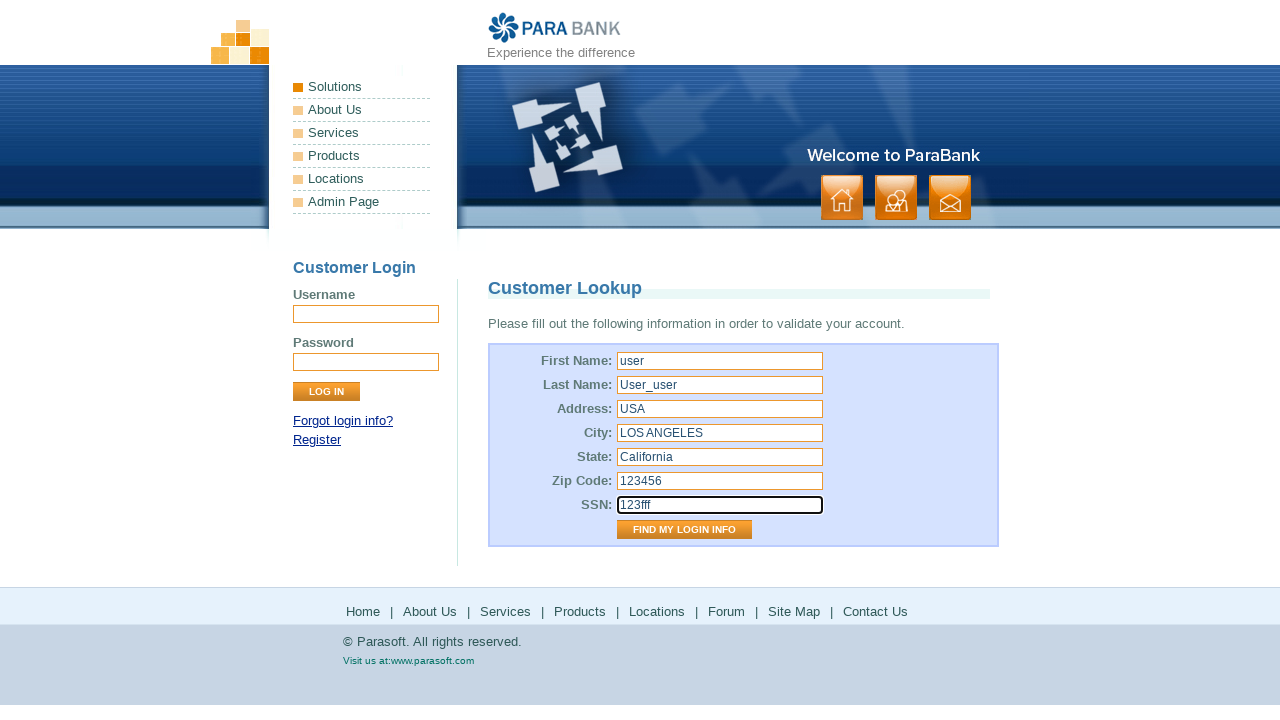

Clicked 'Find My Login Info' button to submit customer lookup form at (684, 530) on input[value='Find My Login Info']
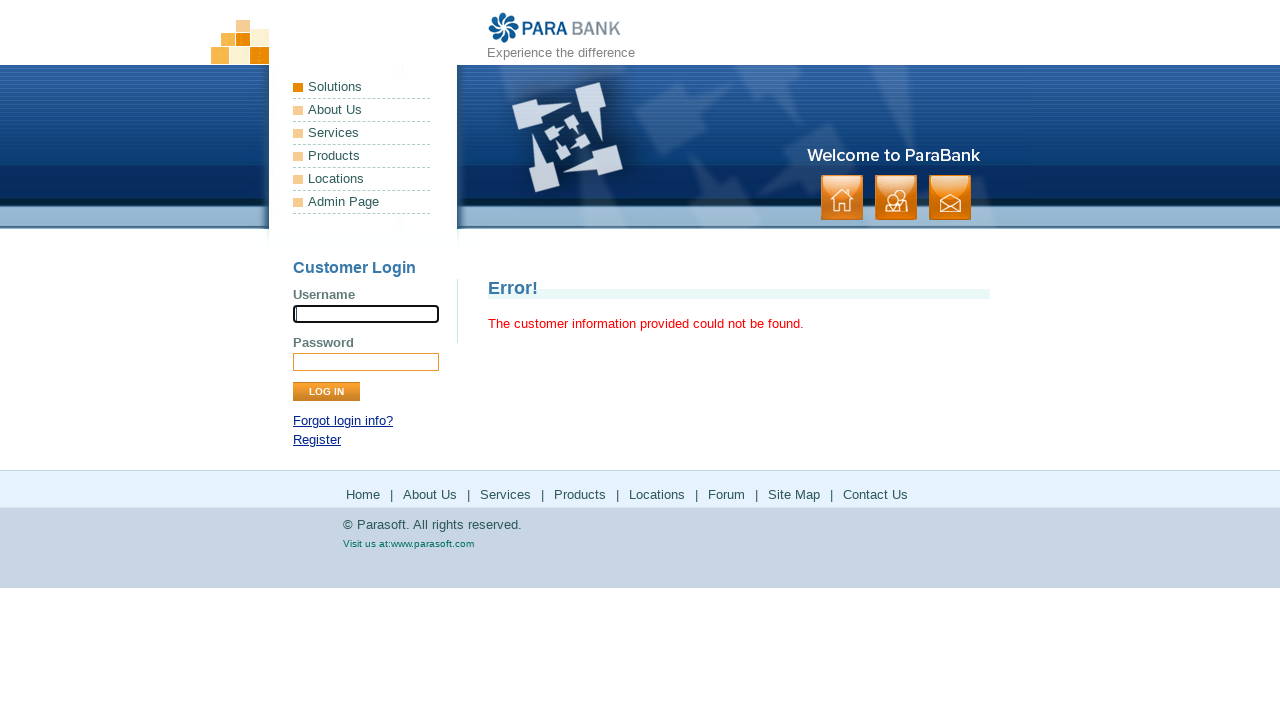

Error message displayed indicating customer not found
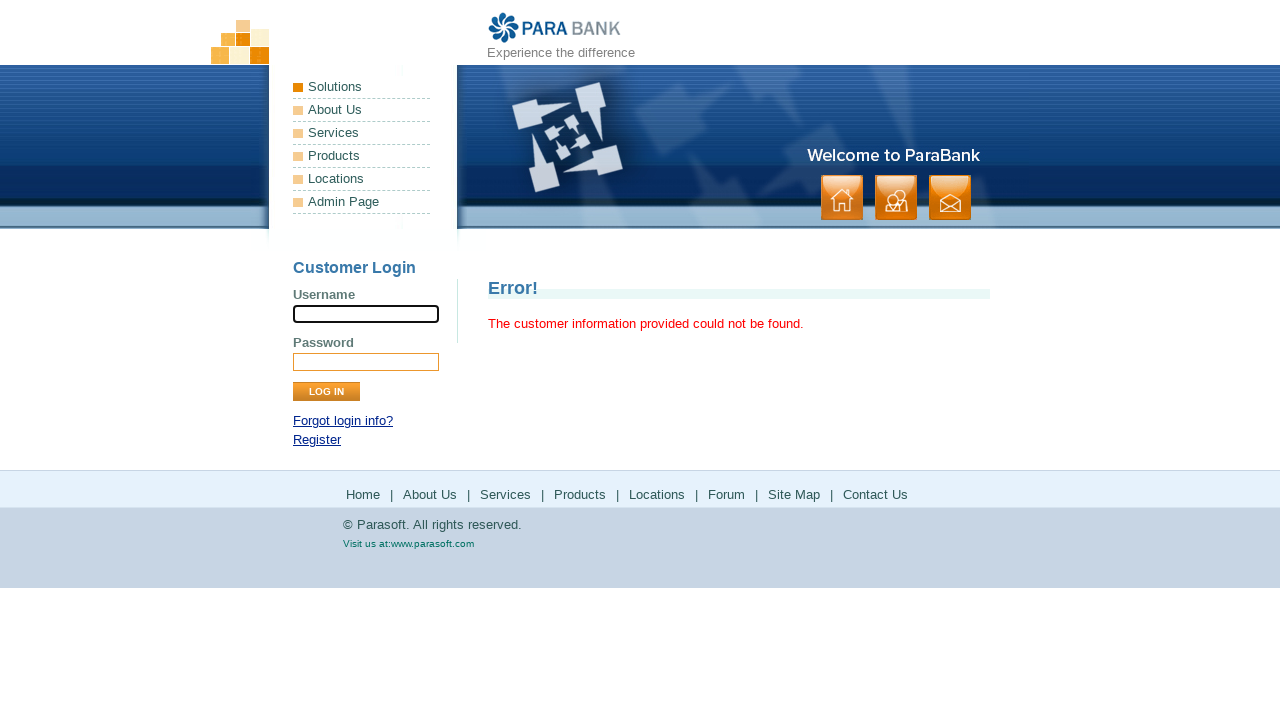

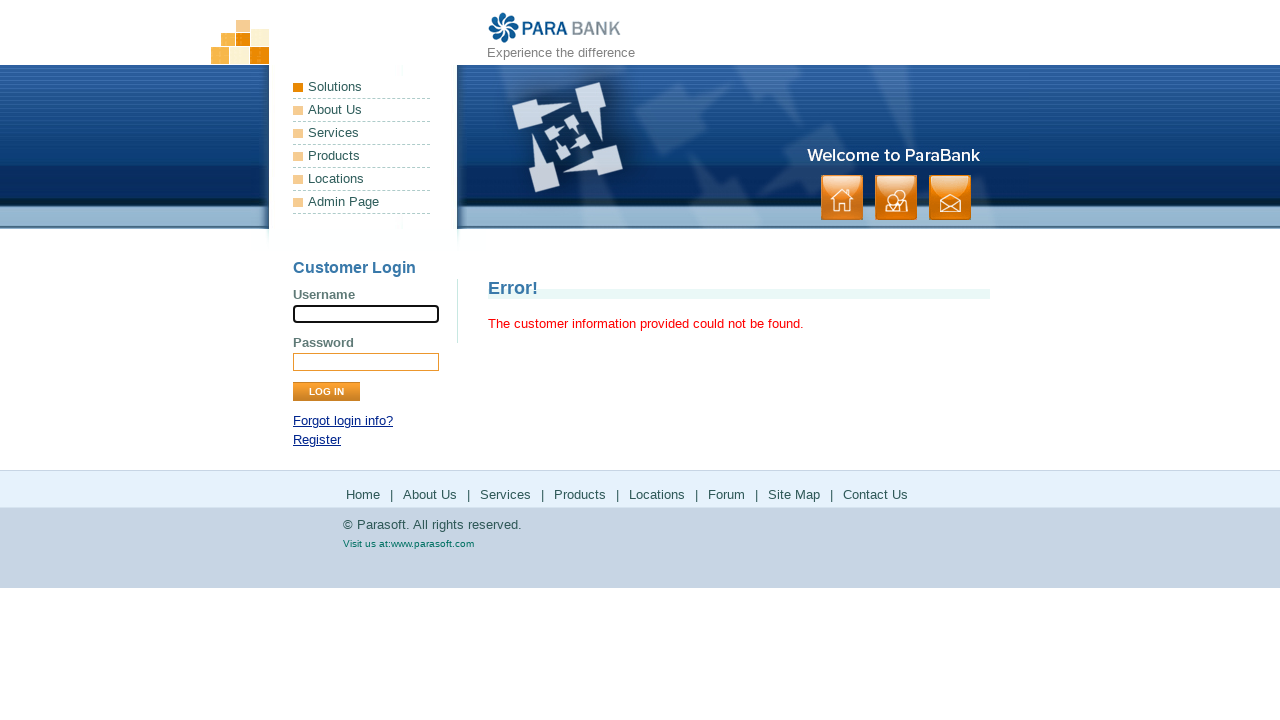